Tests dynamic content loading by clicking a start button and waiting for the hidden element to become visible

Starting URL: https://the-internet.herokuapp.com/dynamic_loading/1

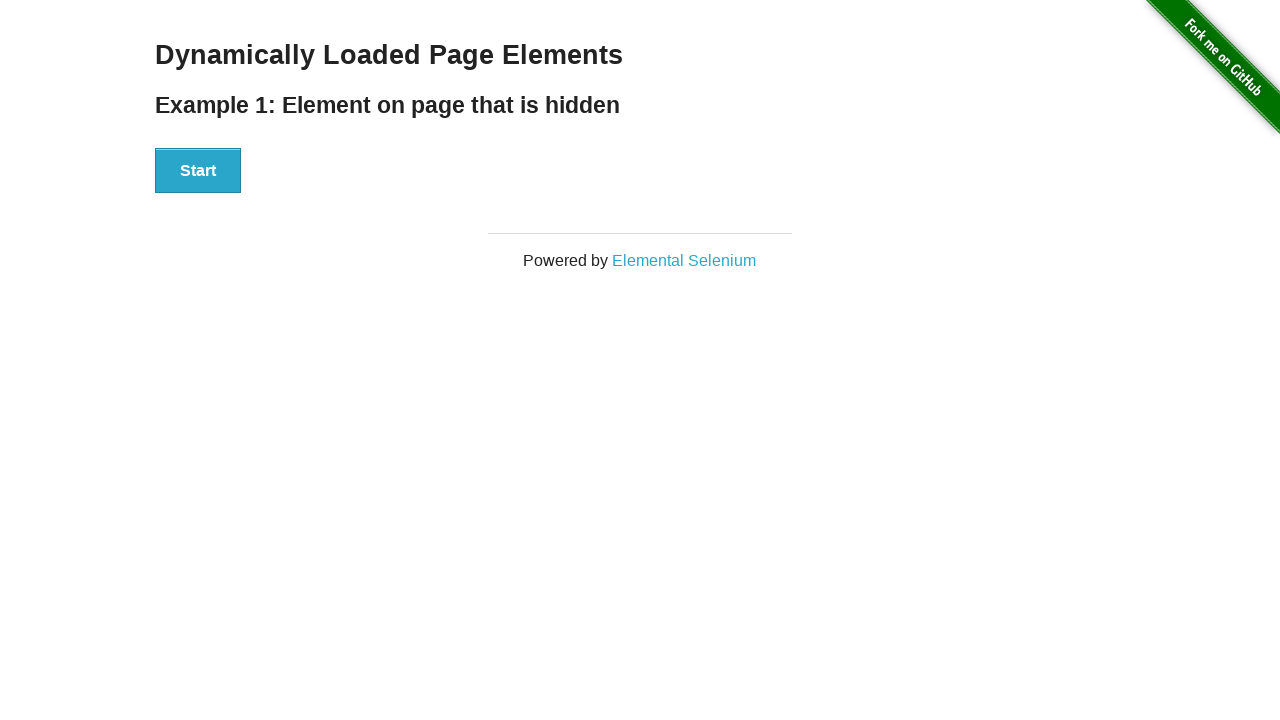

Clicked start button to trigger dynamic content loading at (198, 171) on #start button
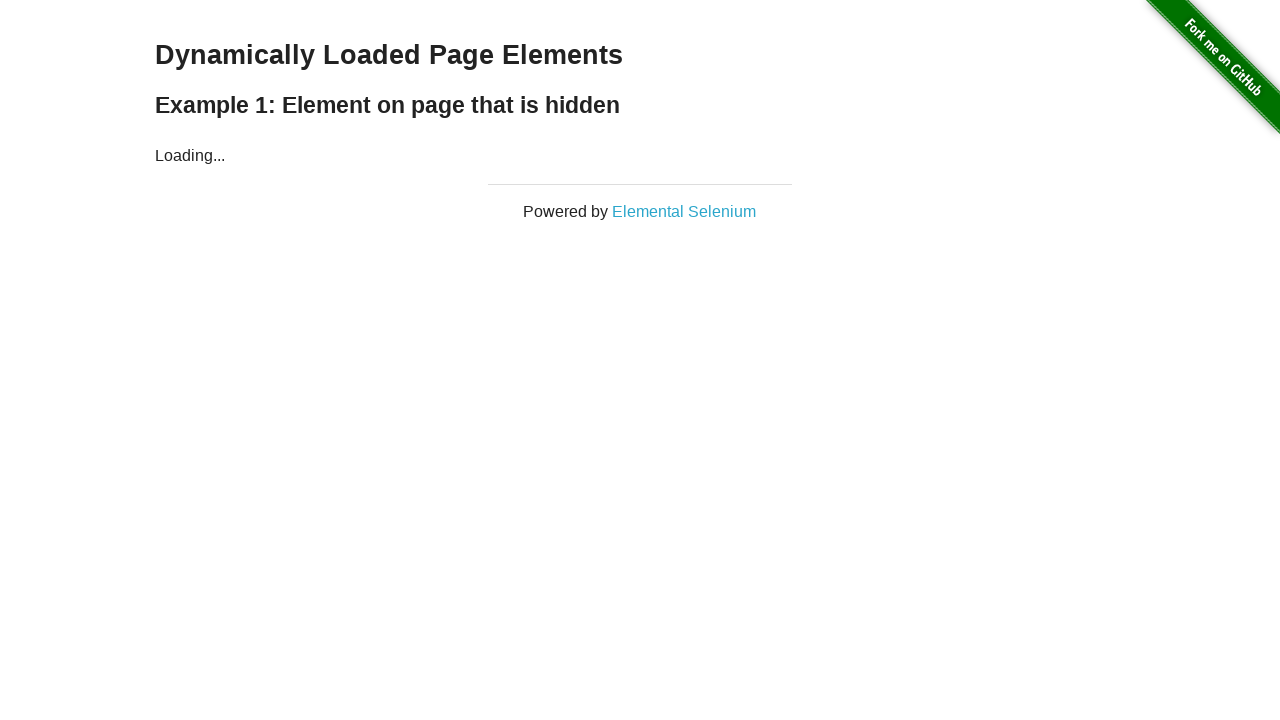

Waited for 'Hello World!' text to become visible
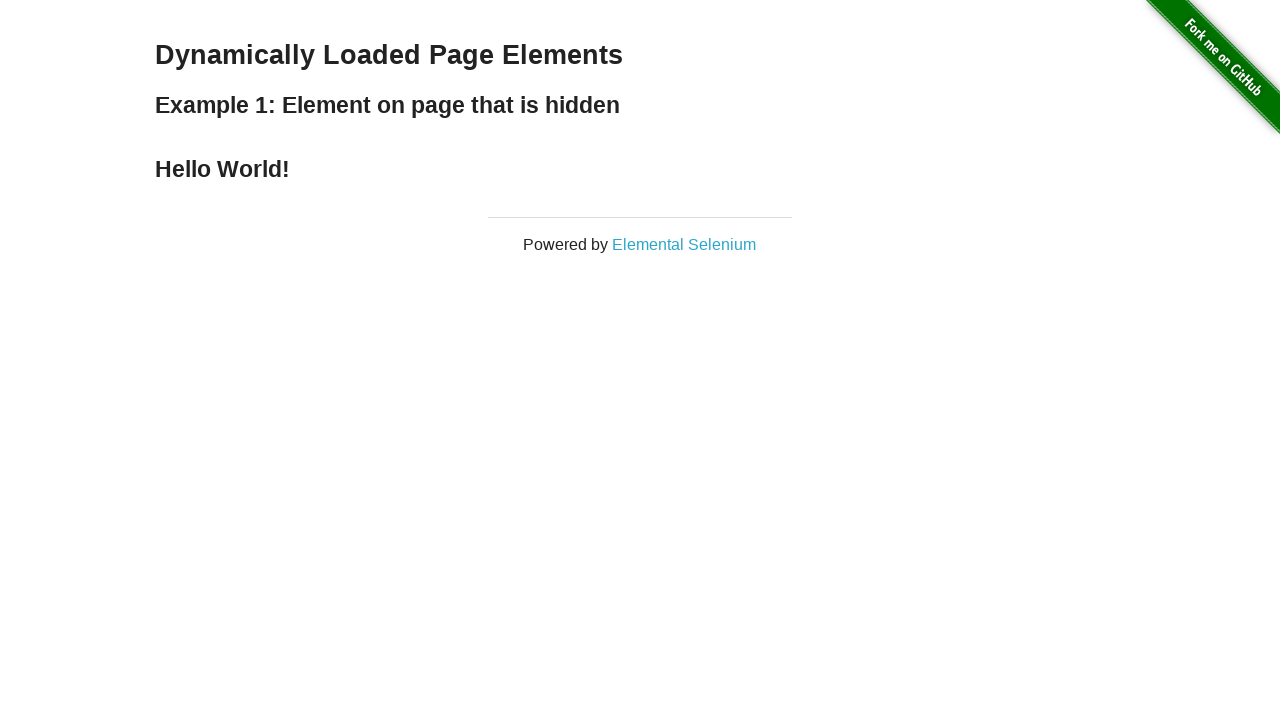

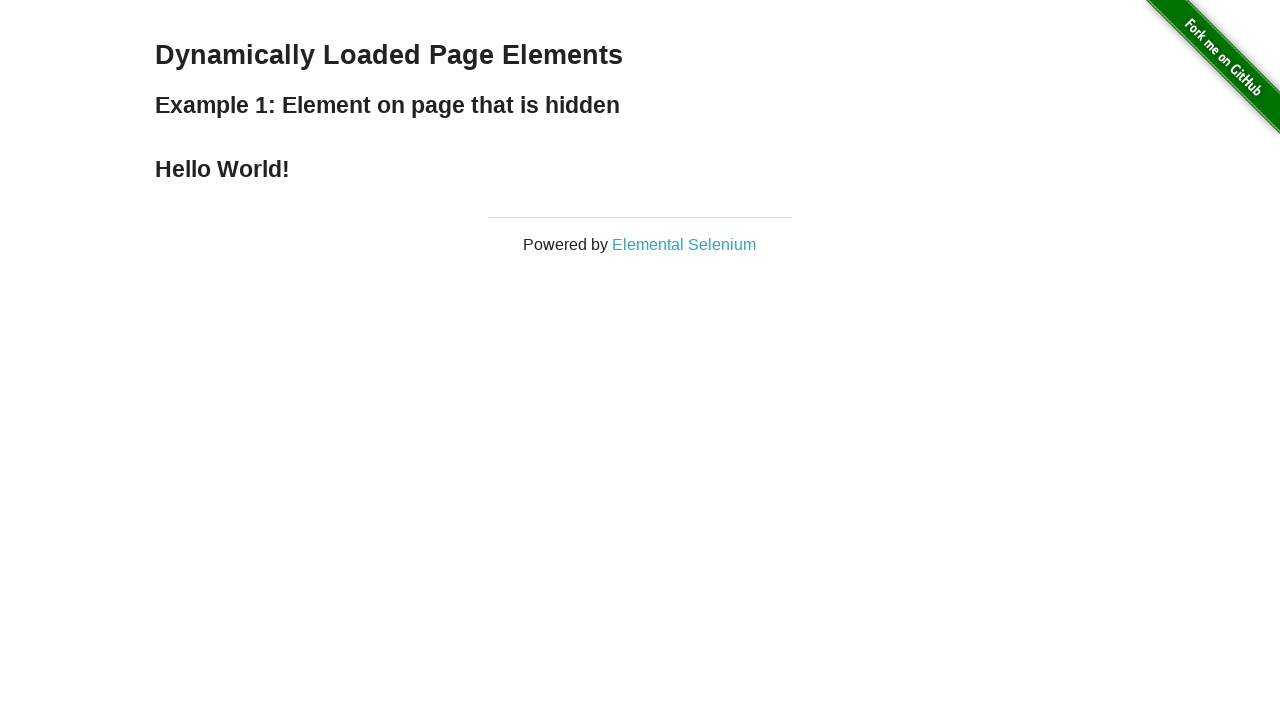